Tests Hacker News search functionality by searching for "selenium" and verifying results contain the search term

Starting URL: https://news.ycombinator.com

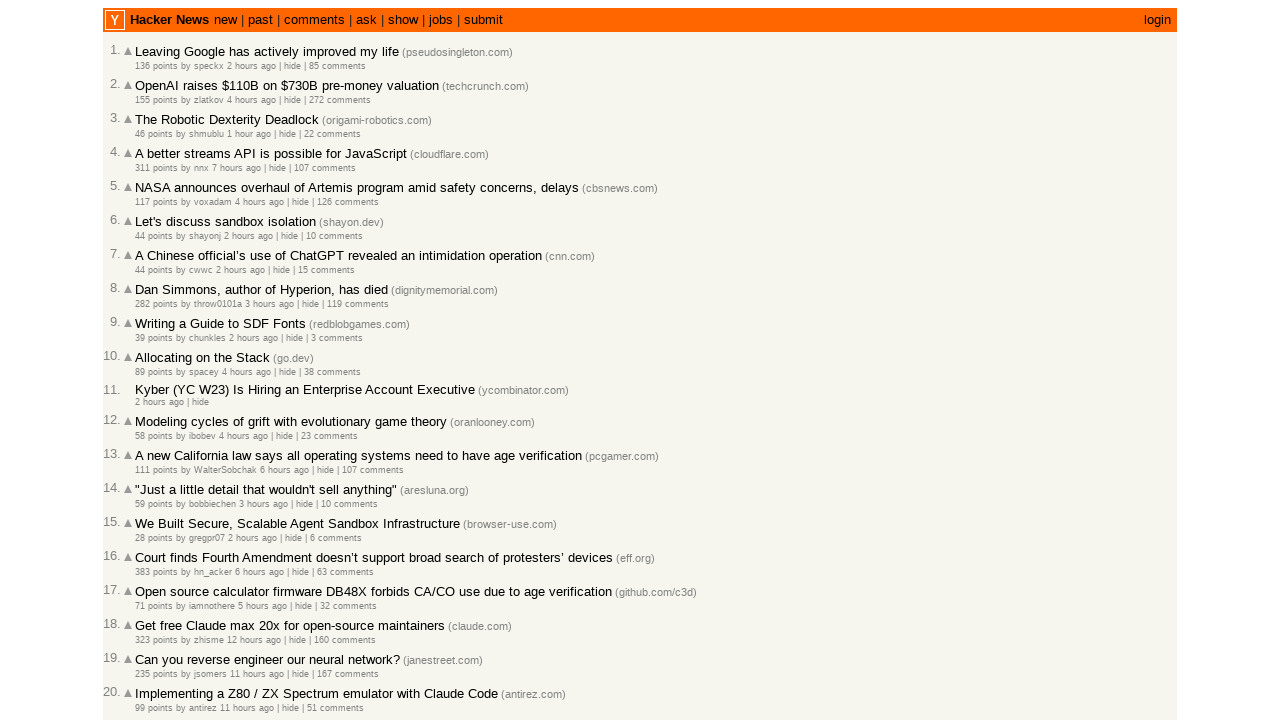

Filled search box with 'selenium' on input[name='q']
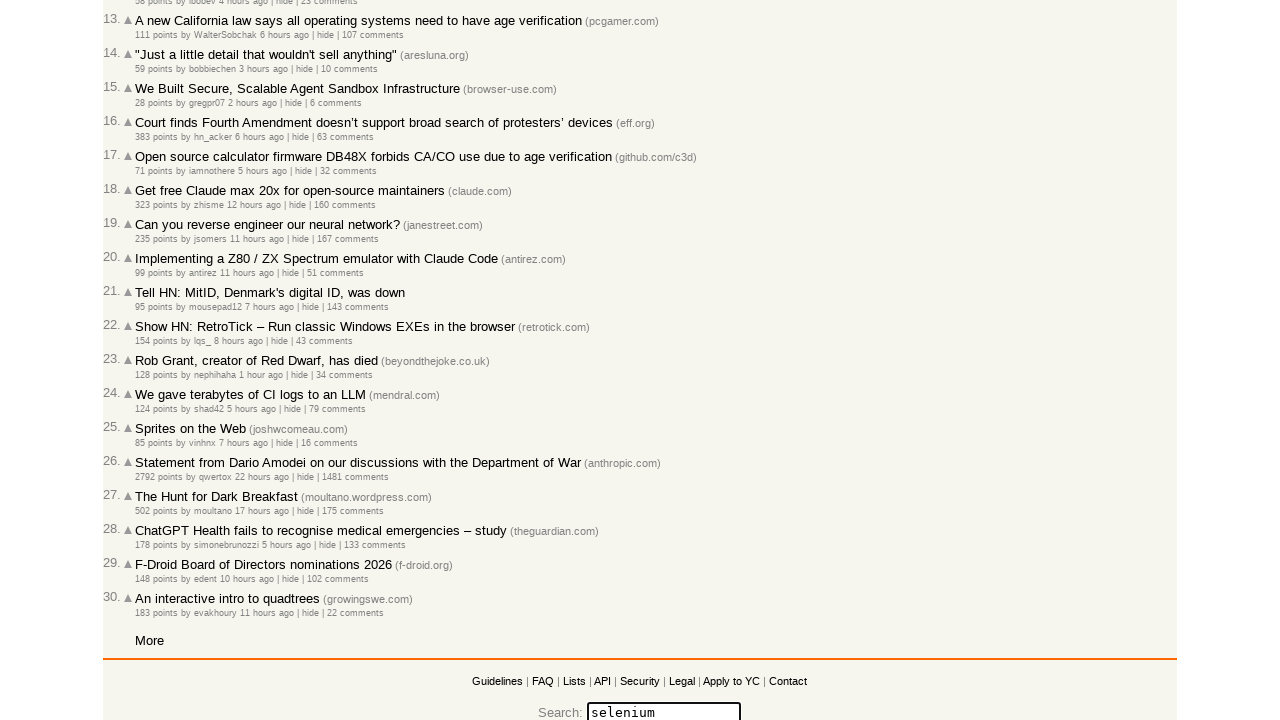

Pressed Enter to submit search on input[name='q']
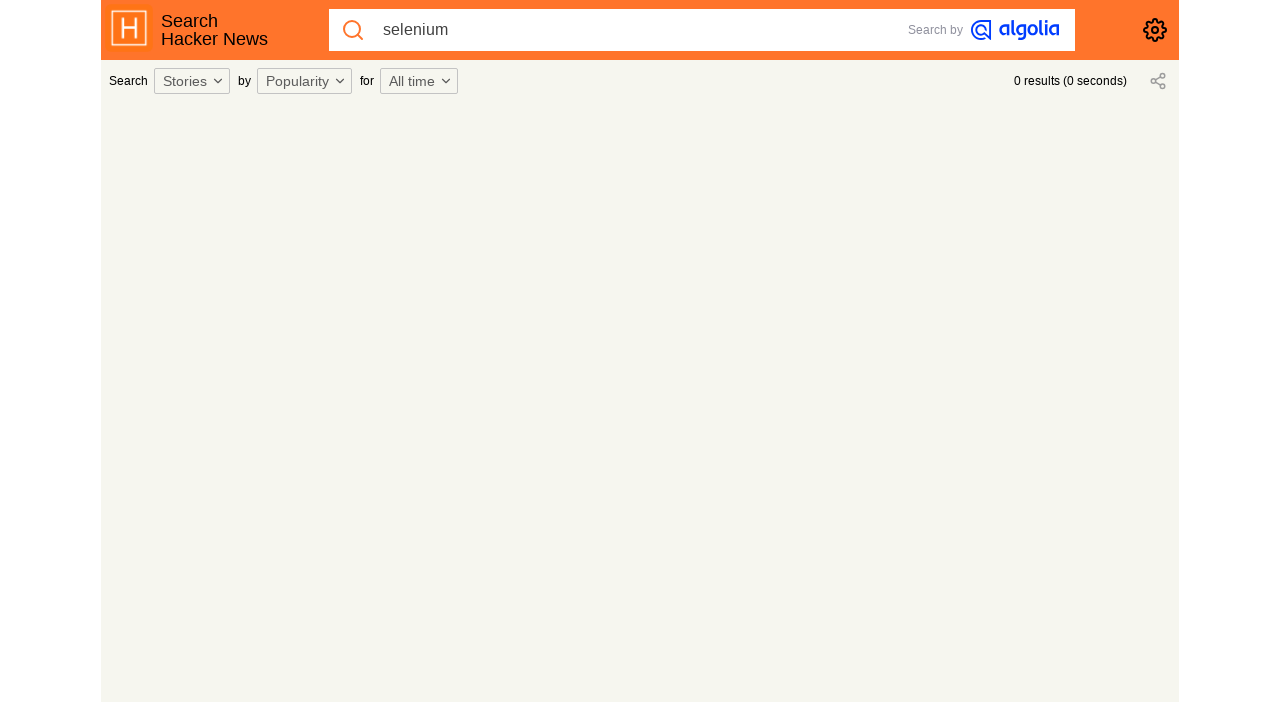

Waited for search results to load (networkidle)
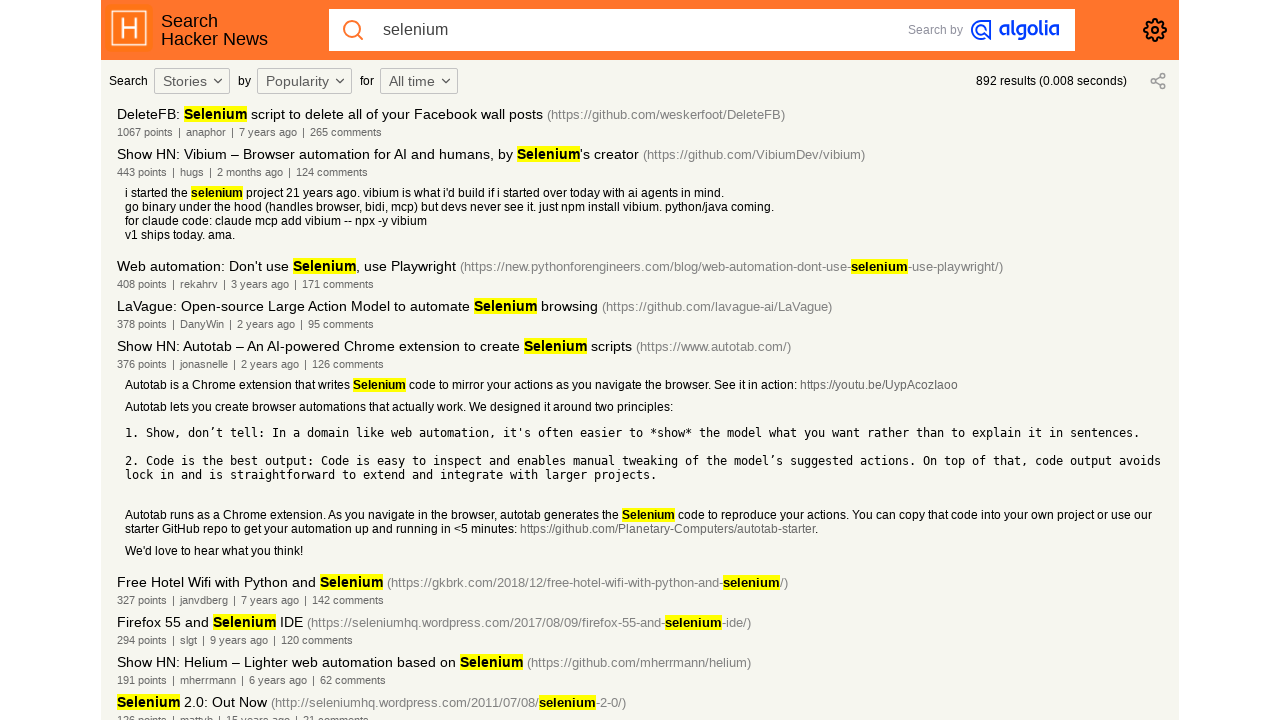

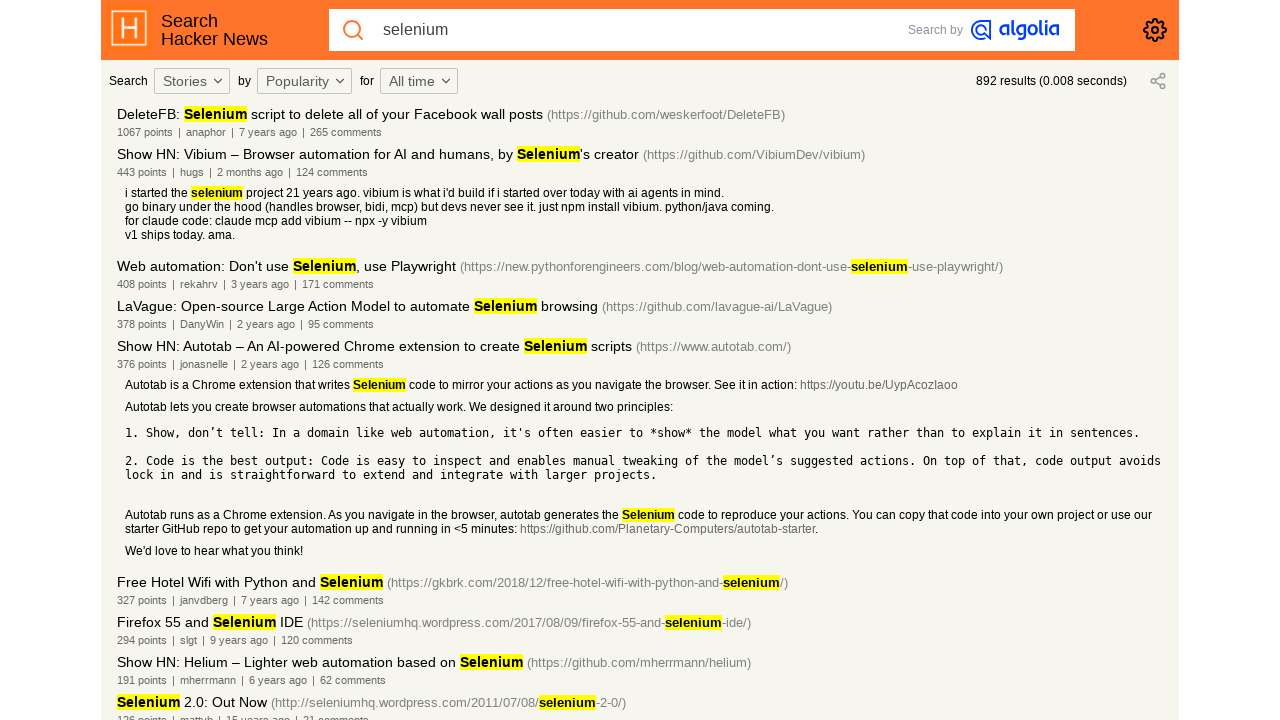